Tests the UNLV class search functionality by entering a course subject and number, unchecking the "open classes only" filter, and submitting a search to view results.

Starting URL: https://my.unlv.nevada.edu/psp/lvporprd_10/EMPLOYEE/HRMS/c/COMMUNITY_ACCESS.CLASS_SEARCH.GBL

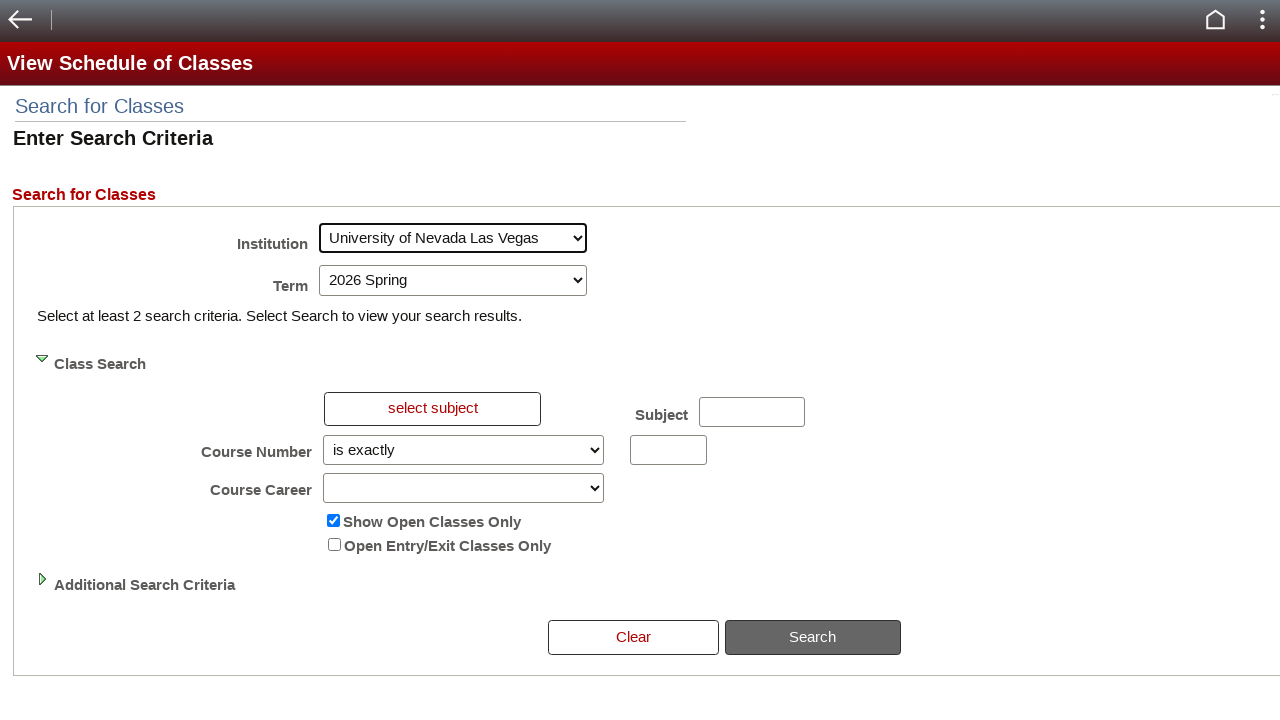

Waited for iframe to load on UNLV class search page
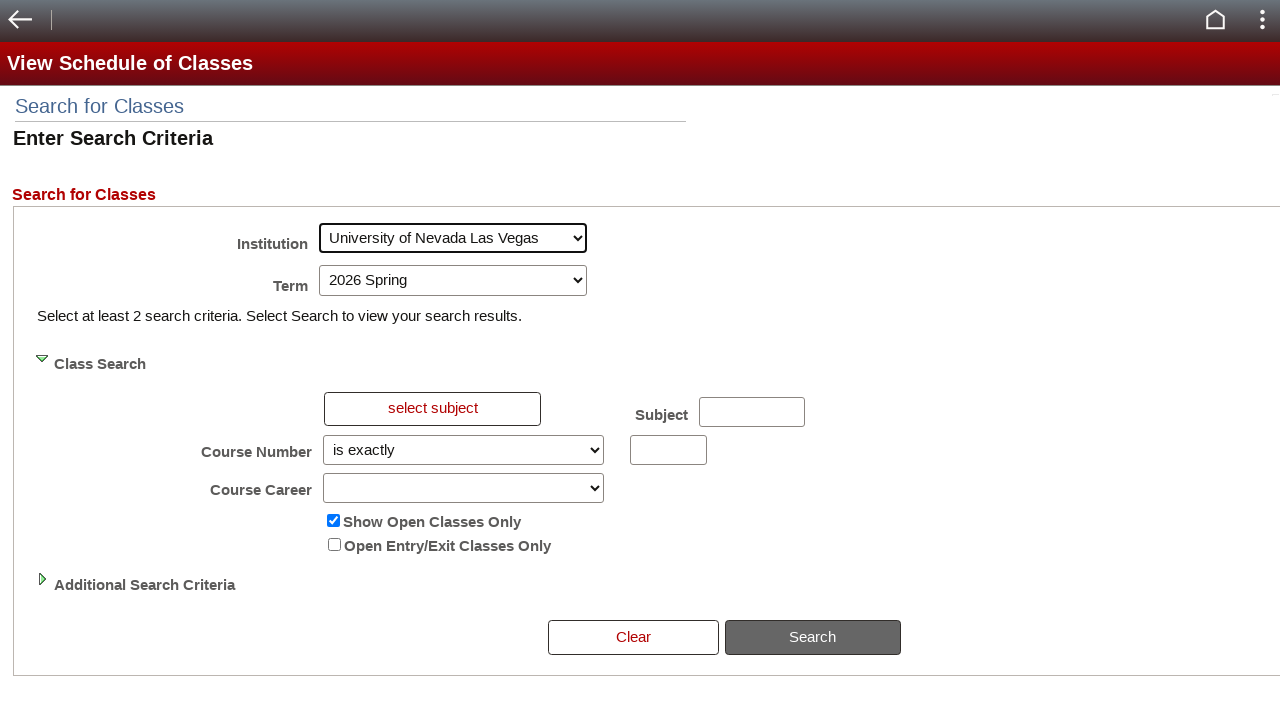

Located and switched to the search form iframe
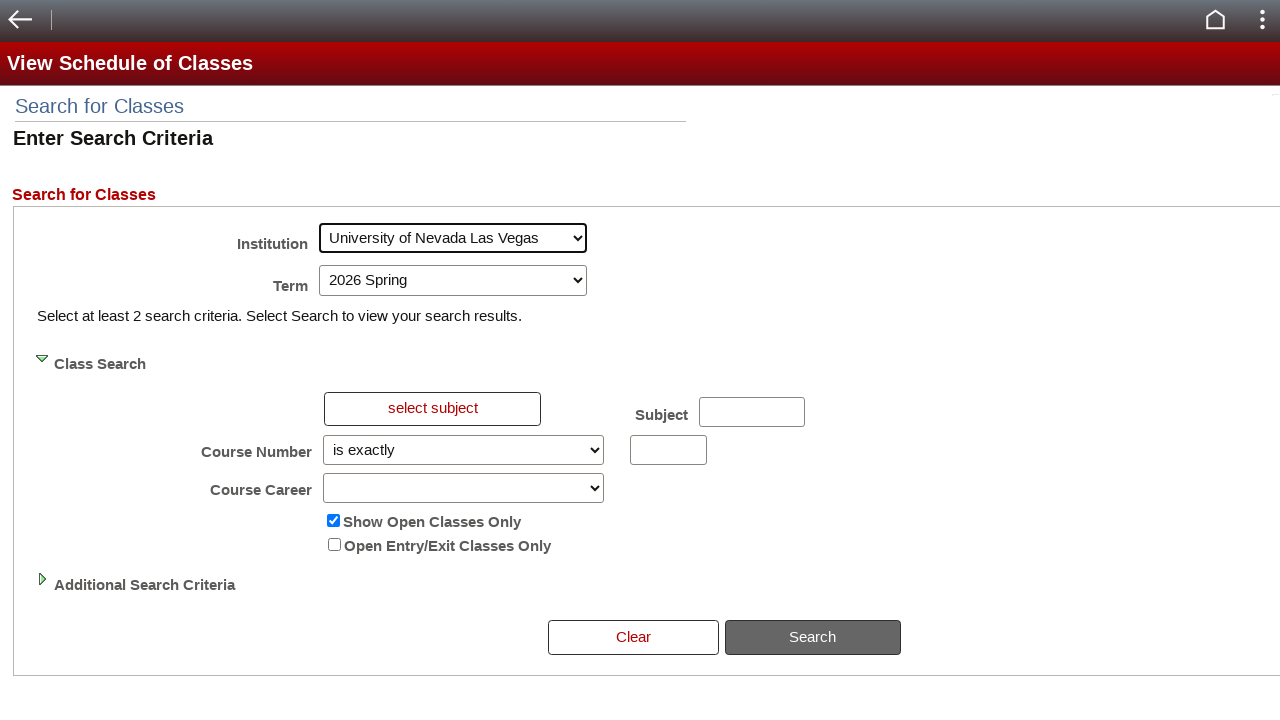

Located the class subject input field
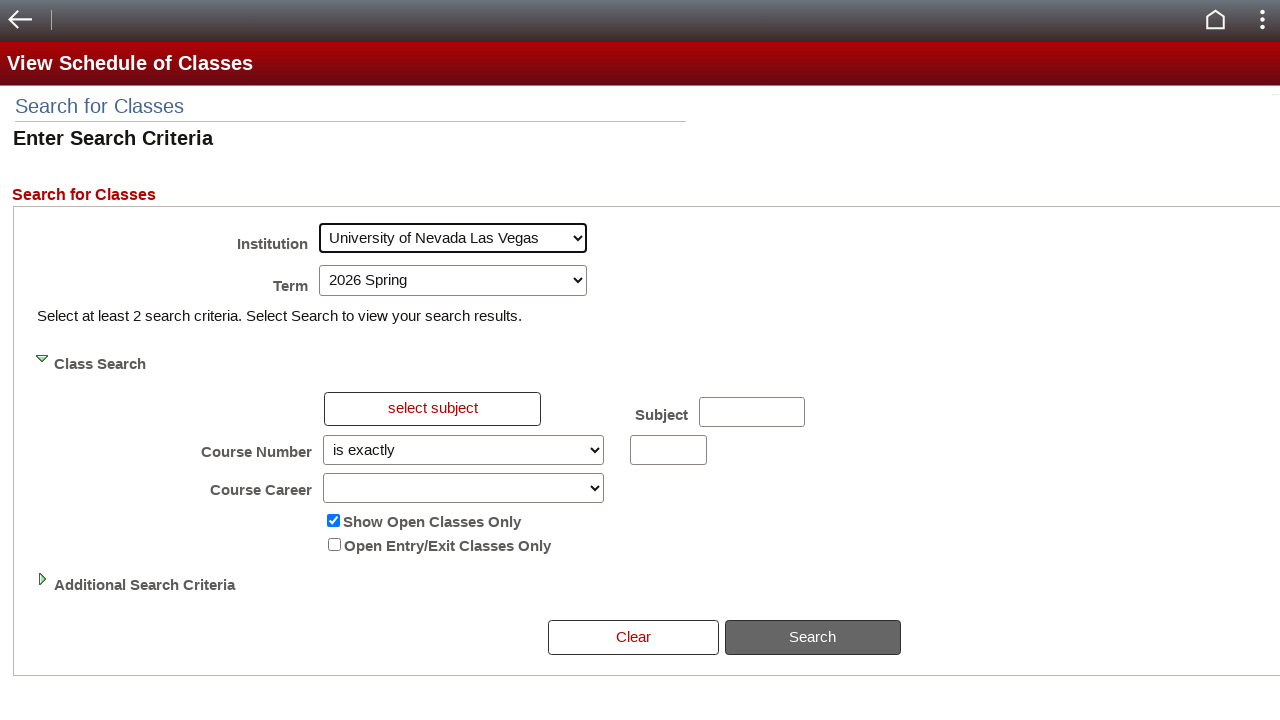

Cleared the class subject input field on iframe >> nth=0 >> internal:control=enter-frame >> #SSR_CLSRCH_WRK_SUBJECT\$0
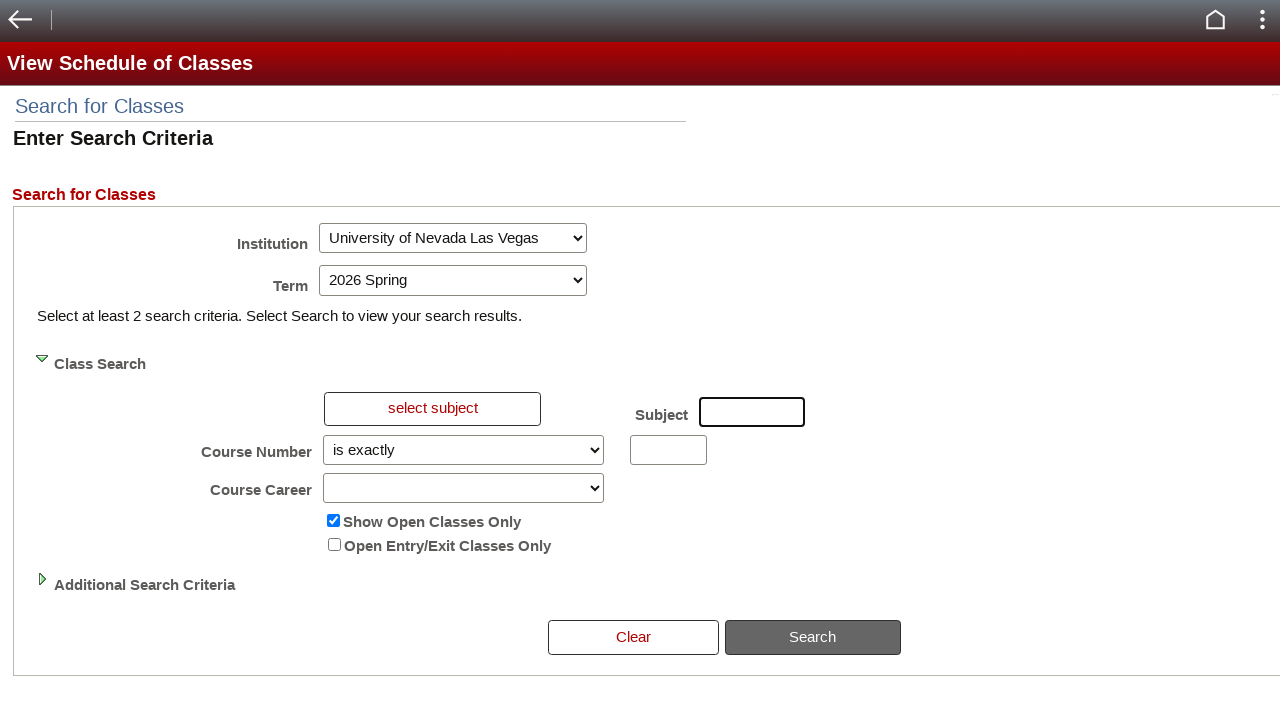

Entered 'CS' as the course subject on iframe >> nth=0 >> internal:control=enter-frame >> #SSR_CLSRCH_WRK_SUBJECT\$0
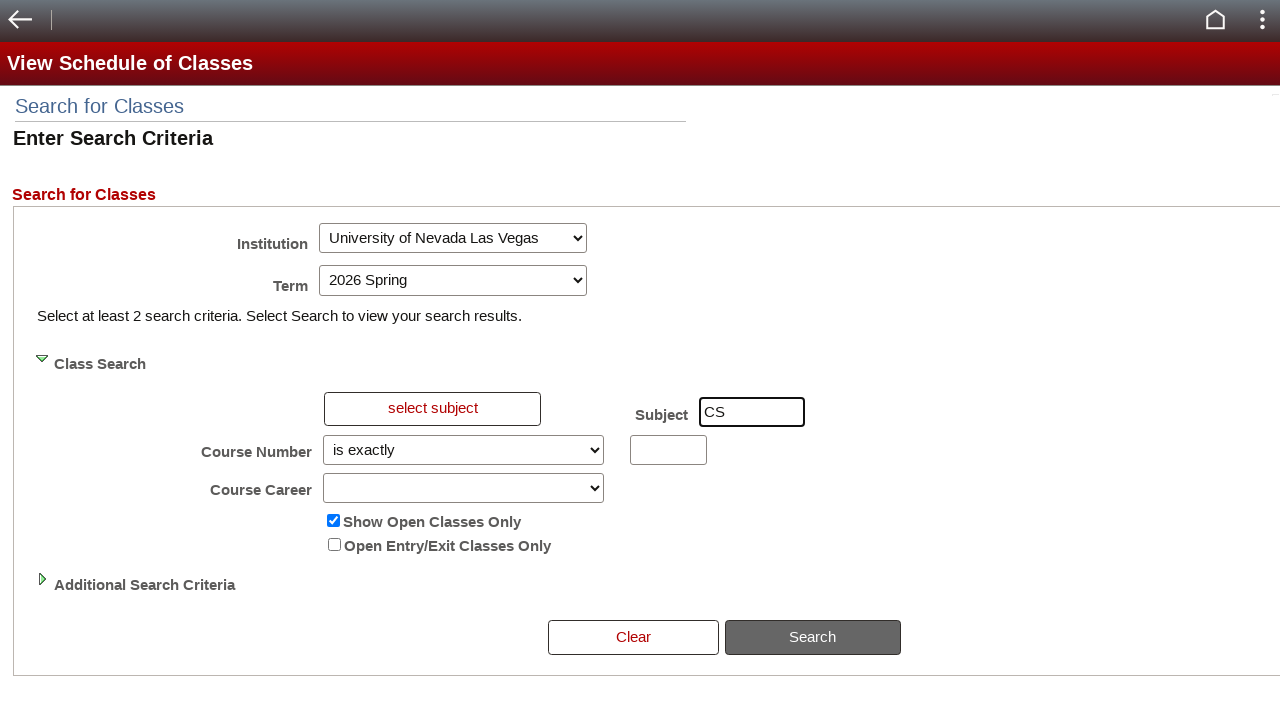

Located the course number input field
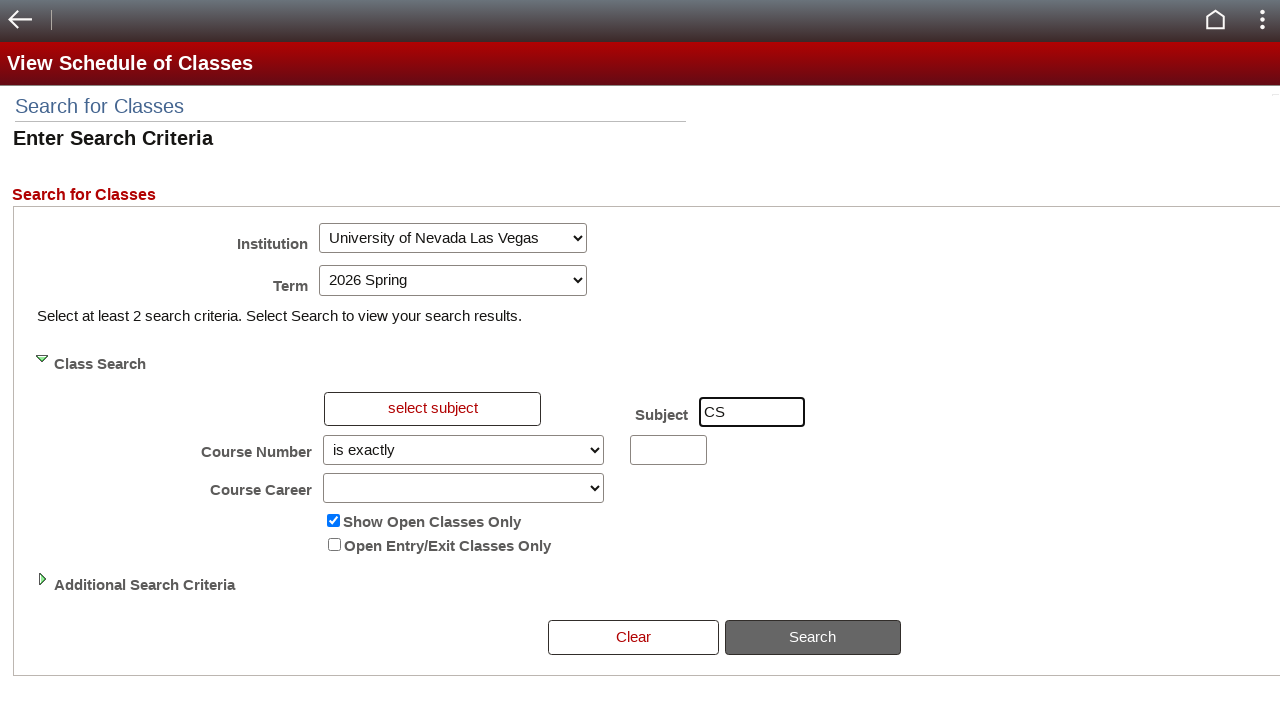

Cleared the course number input field on iframe >> nth=0 >> internal:control=enter-frame >> #SSR_CLSRCH_WRK_CATALOG_NBR\$
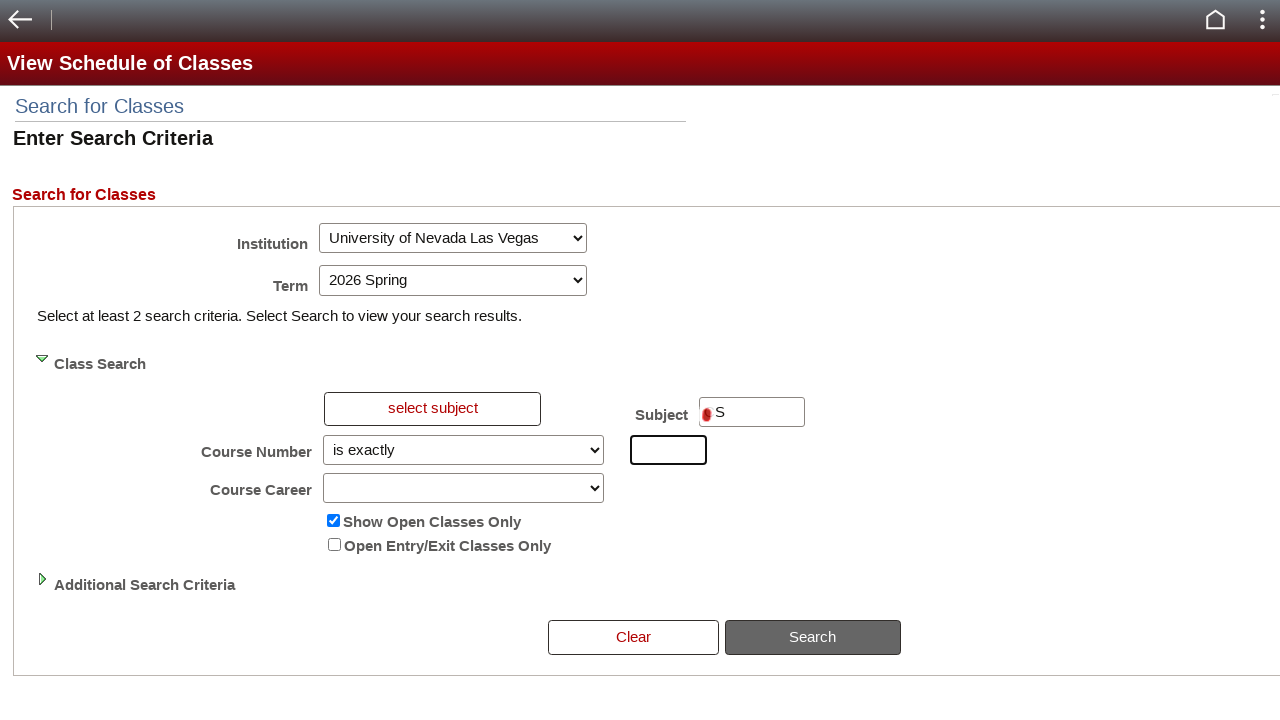

Entered '219' as the course number on iframe >> nth=0 >> internal:control=enter-frame >> #SSR_CLSRCH_WRK_CATALOG_NBR\$
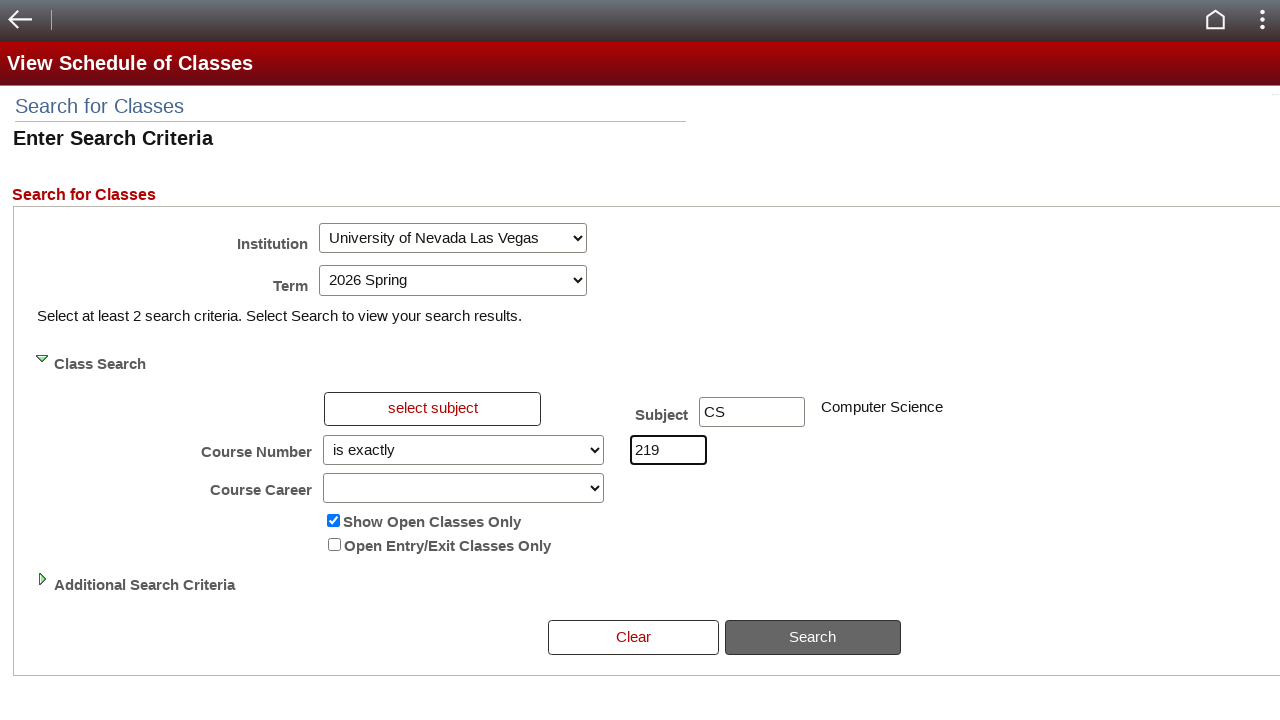

Located the 'Show Open Classes Only' checkbox
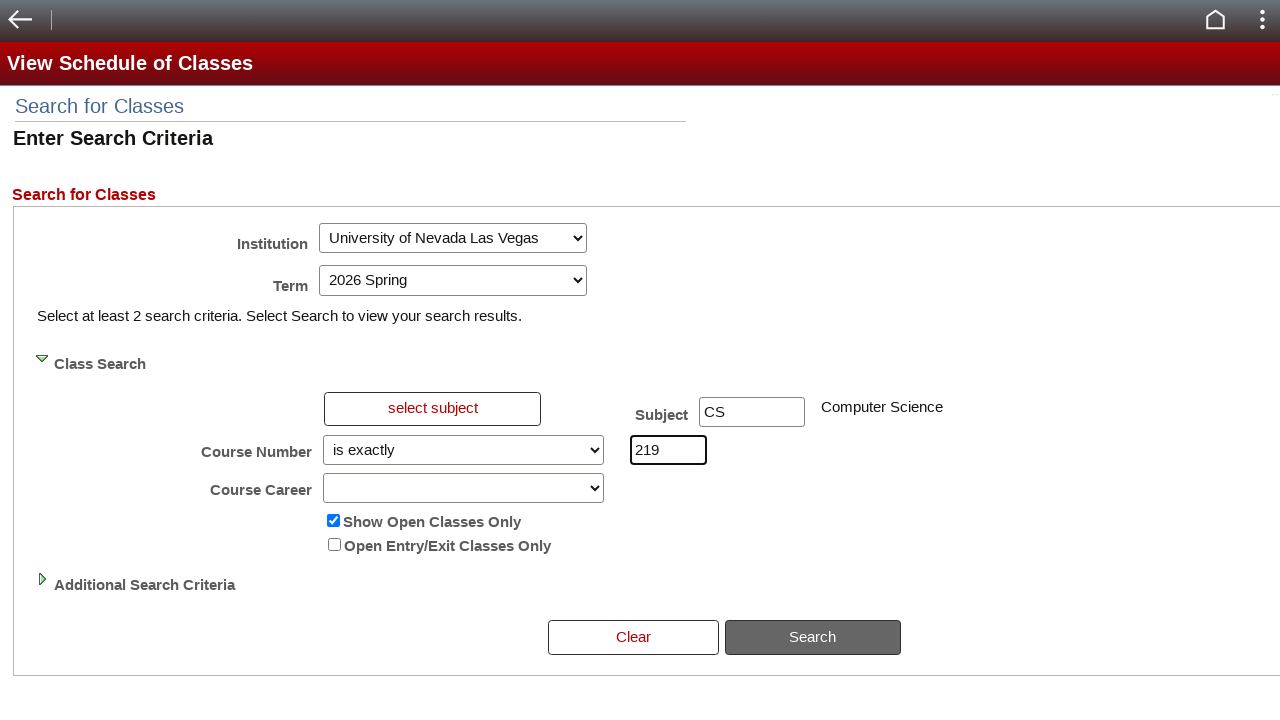

Unchecked the 'Show Open Classes Only' filter at (334, 521) on iframe >> nth=0 >> internal:control=enter-frame >> #SSR_CLSRCH_WRK_SSR_OPEN_ONLY
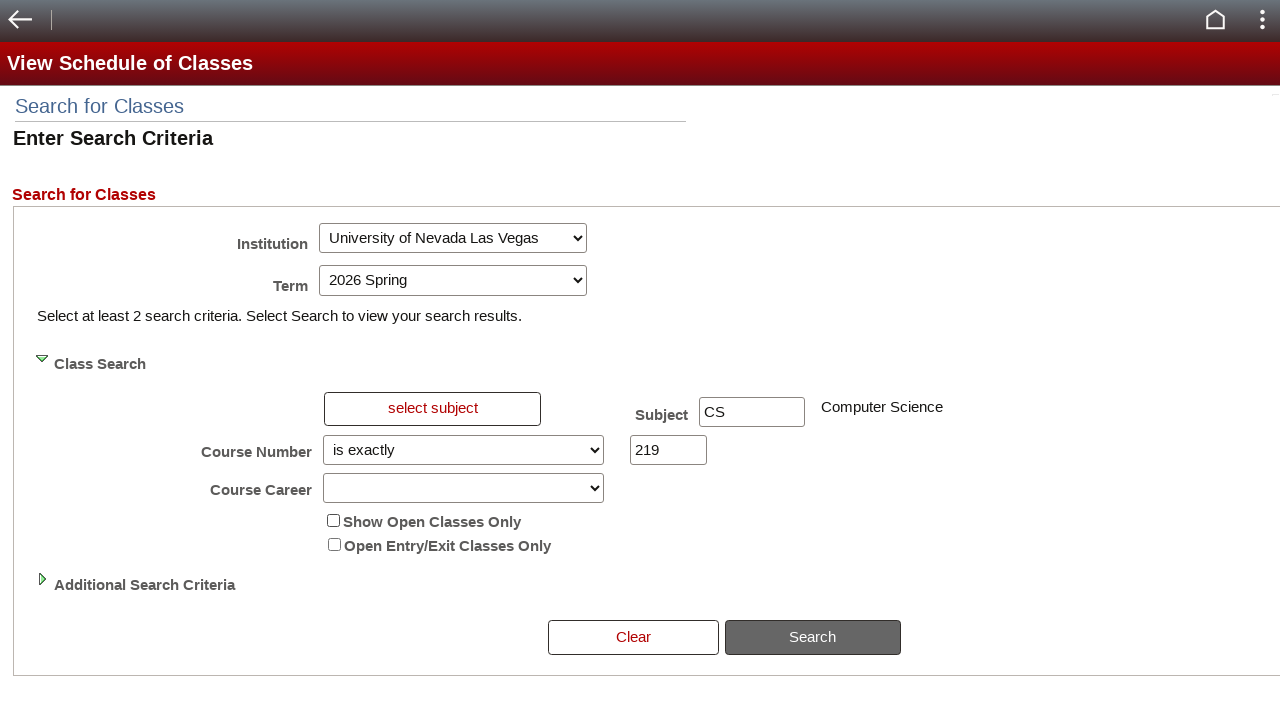

Located the search button
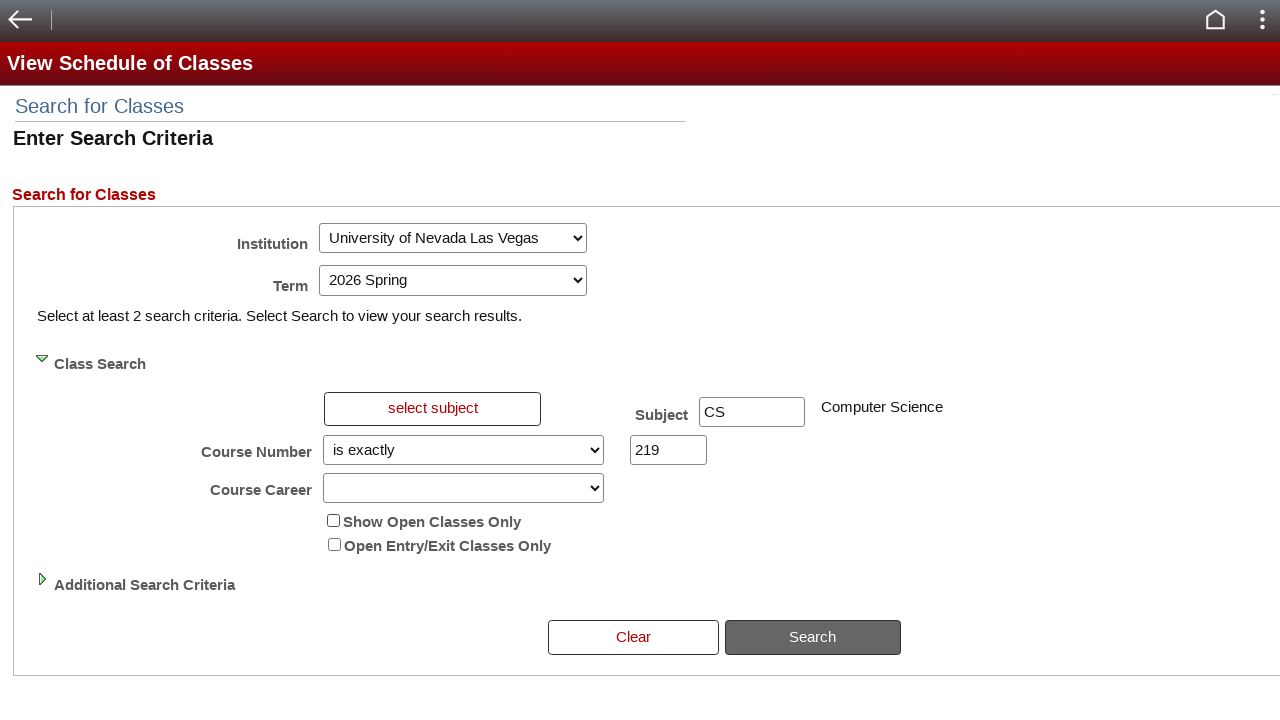

Clicked the search button to submit the query at (813, 636) on iframe >> nth=0 >> internal:control=enter-frame >> #CLASS_SRCH_WRK2_SSR_PB_CLASS
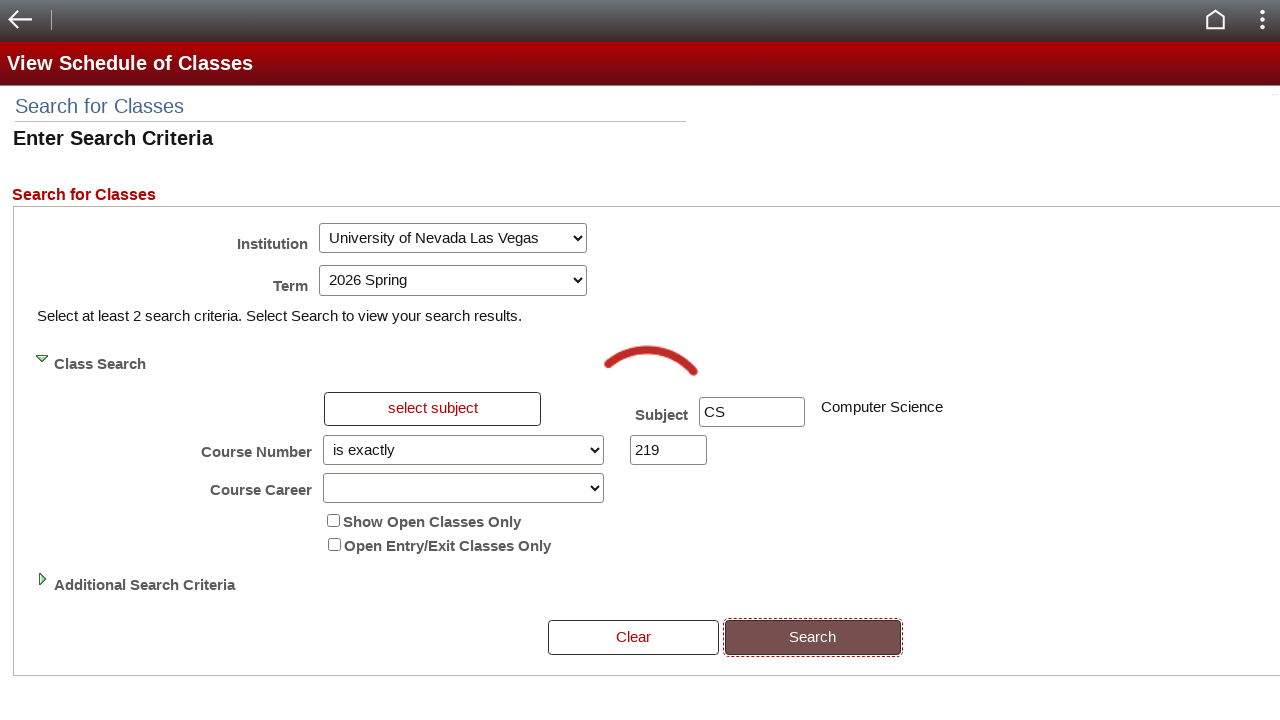

Waited 10 seconds for search results to process
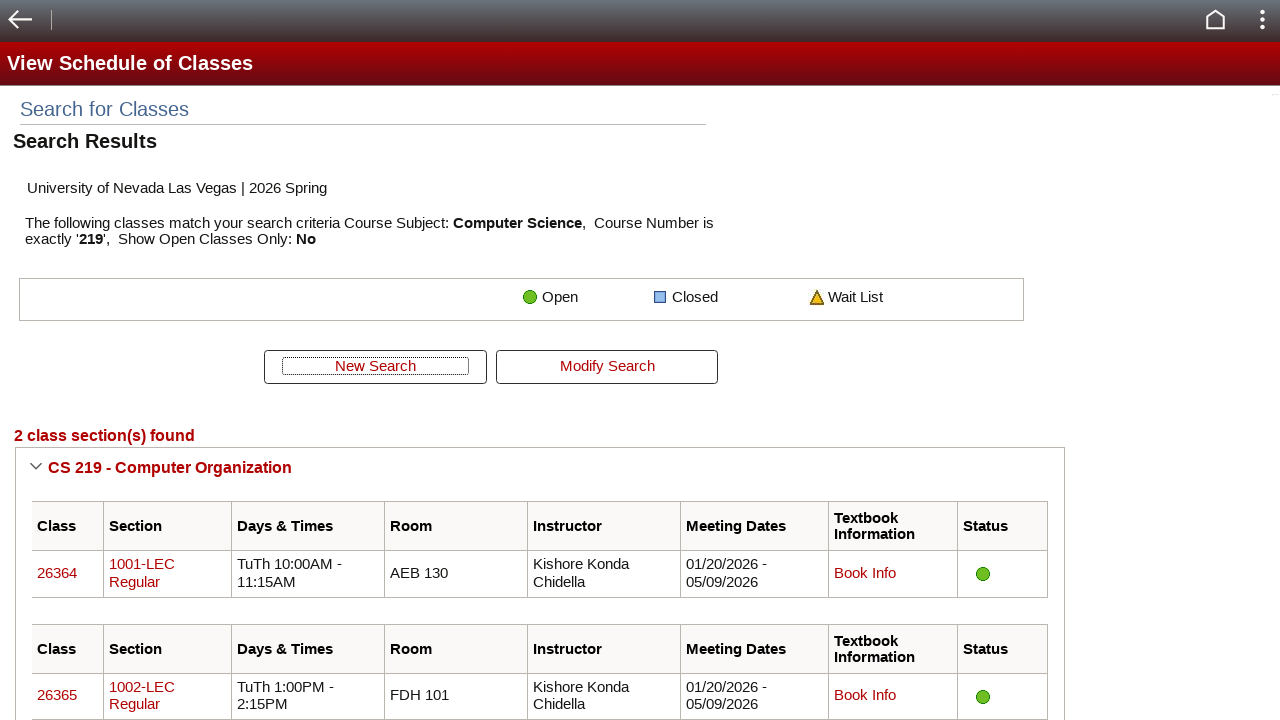

Waited for course results table to appear with class meeting information
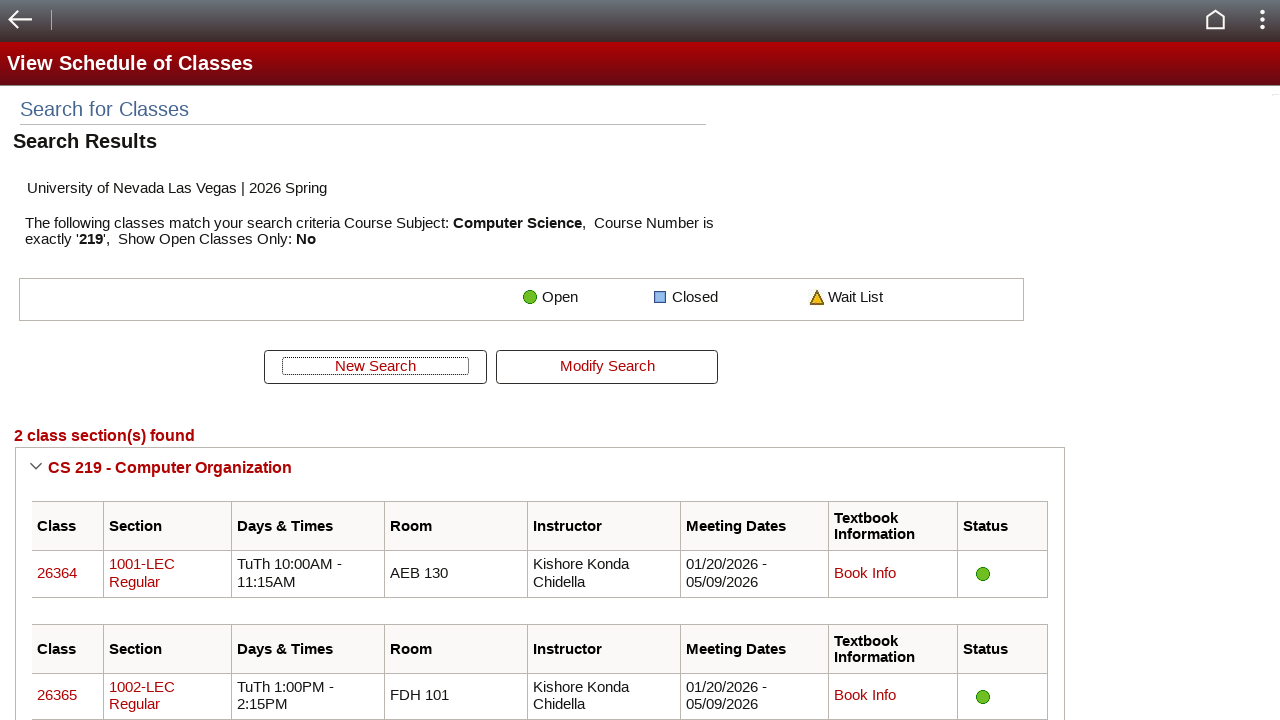

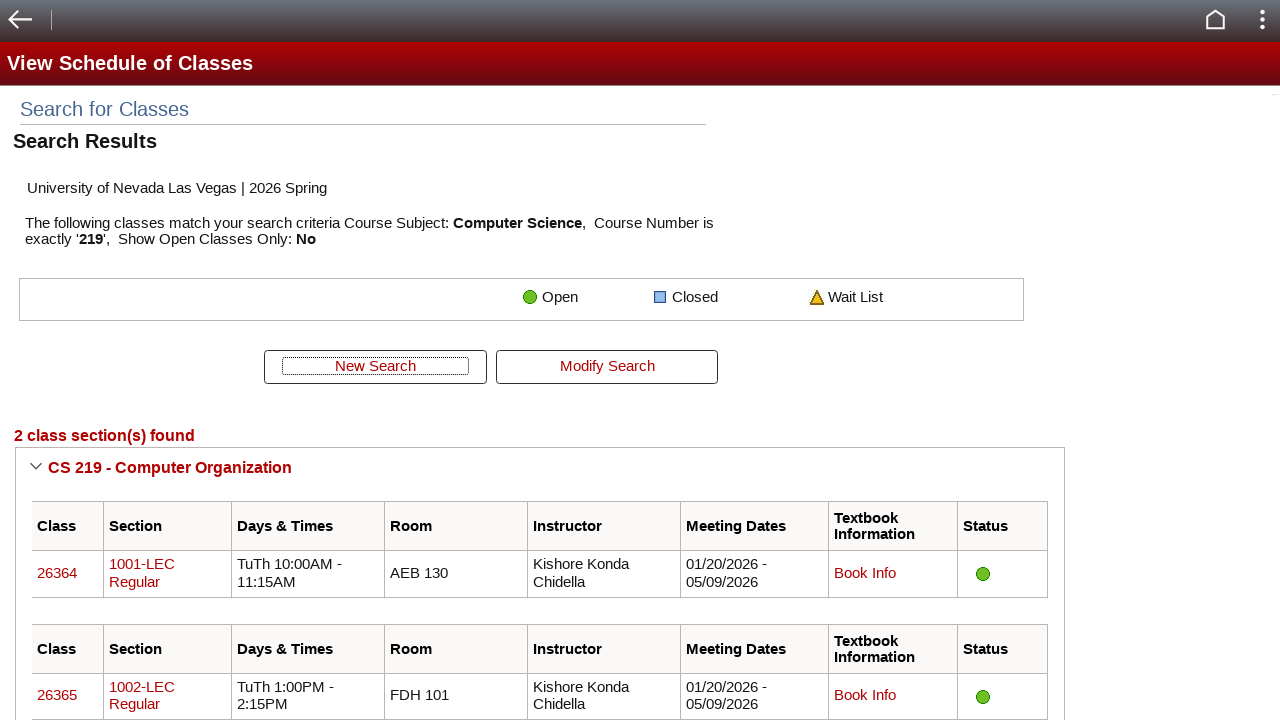